Tests alert handling by clicking a button that triggers an alert and accepting it

Starting URL: http://demo.automationtesting.in/Alerts.html

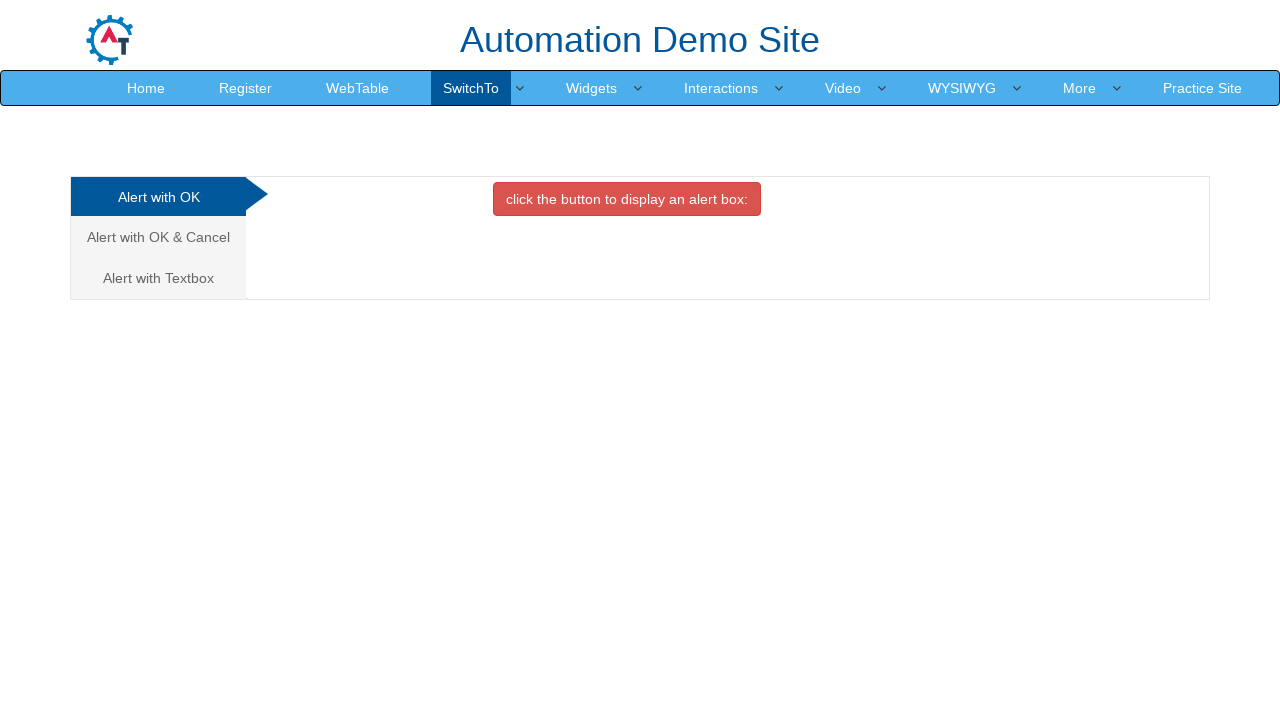

Clicked button to trigger alert with OK button at (627, 199) on xpath=//*[@id='OKTab']/button
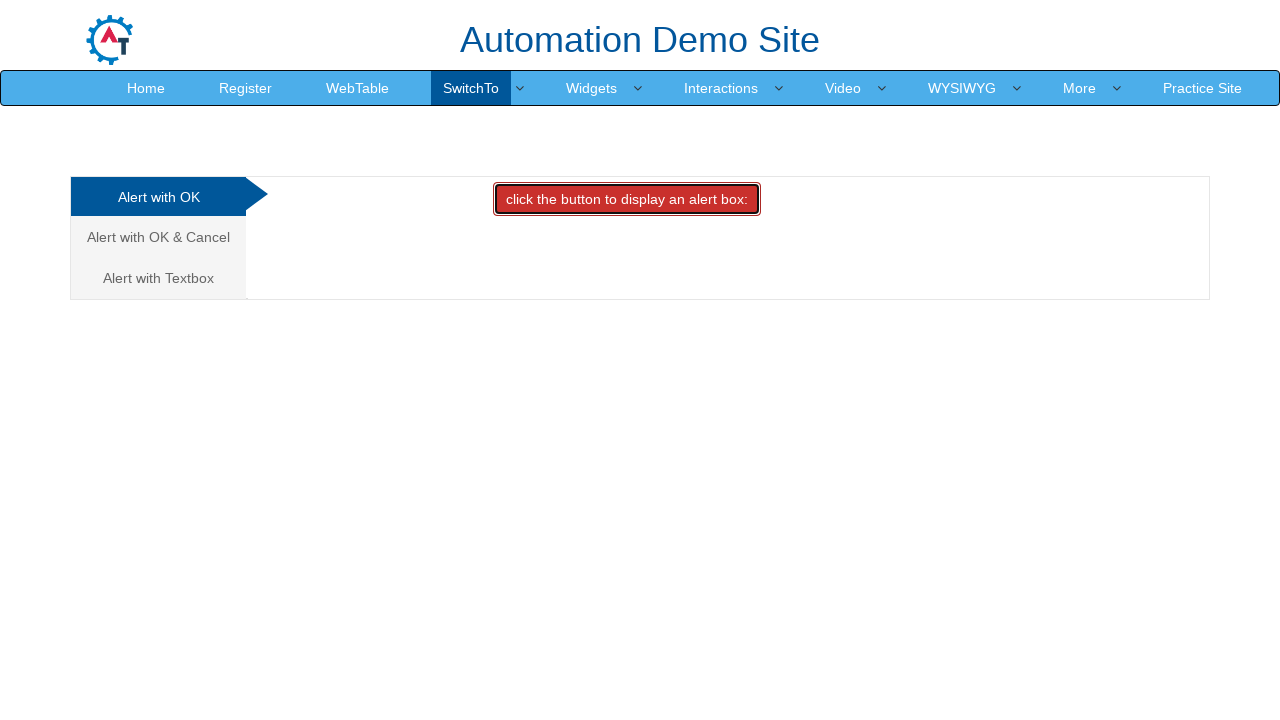

Set up dialog handler to accept alert
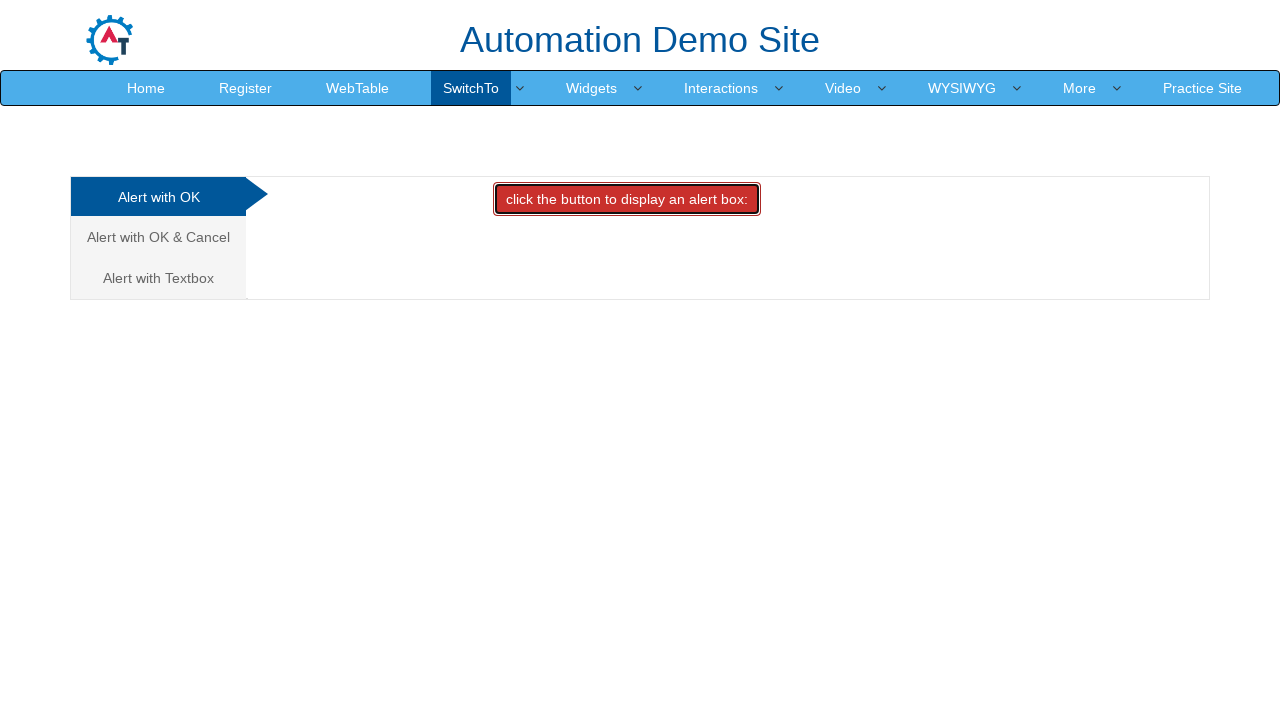

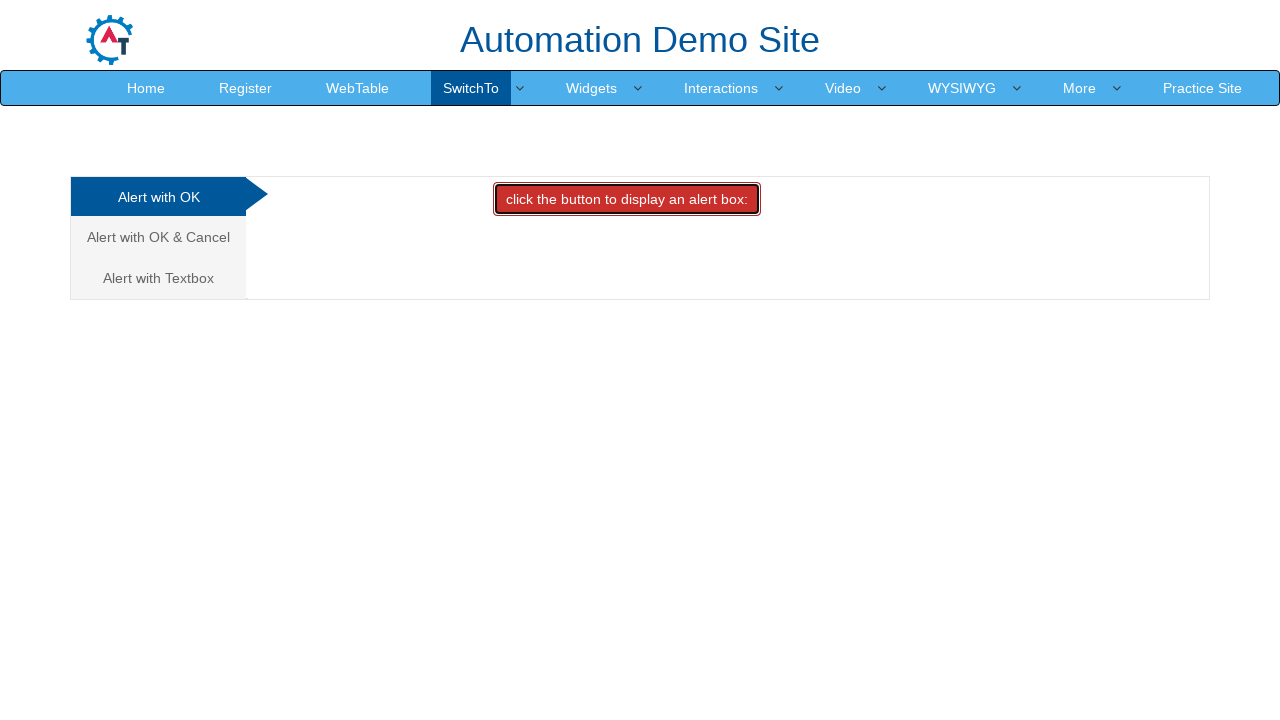